Tests form interaction by selecting a Female radio button and a Sports checkbox on a practice form

Starting URL: https://www.tutorialspoint.com/selenium/practice/selenium_automation_practice.php

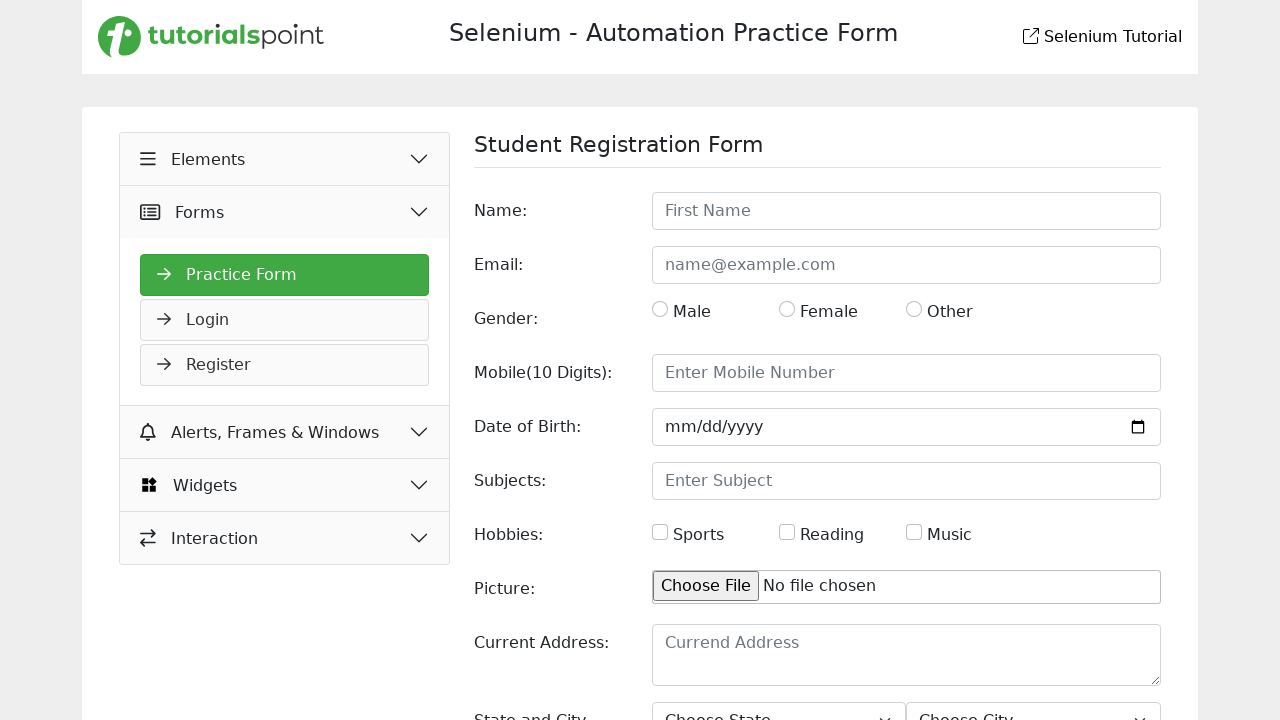

Waited for page to load with networkidle state
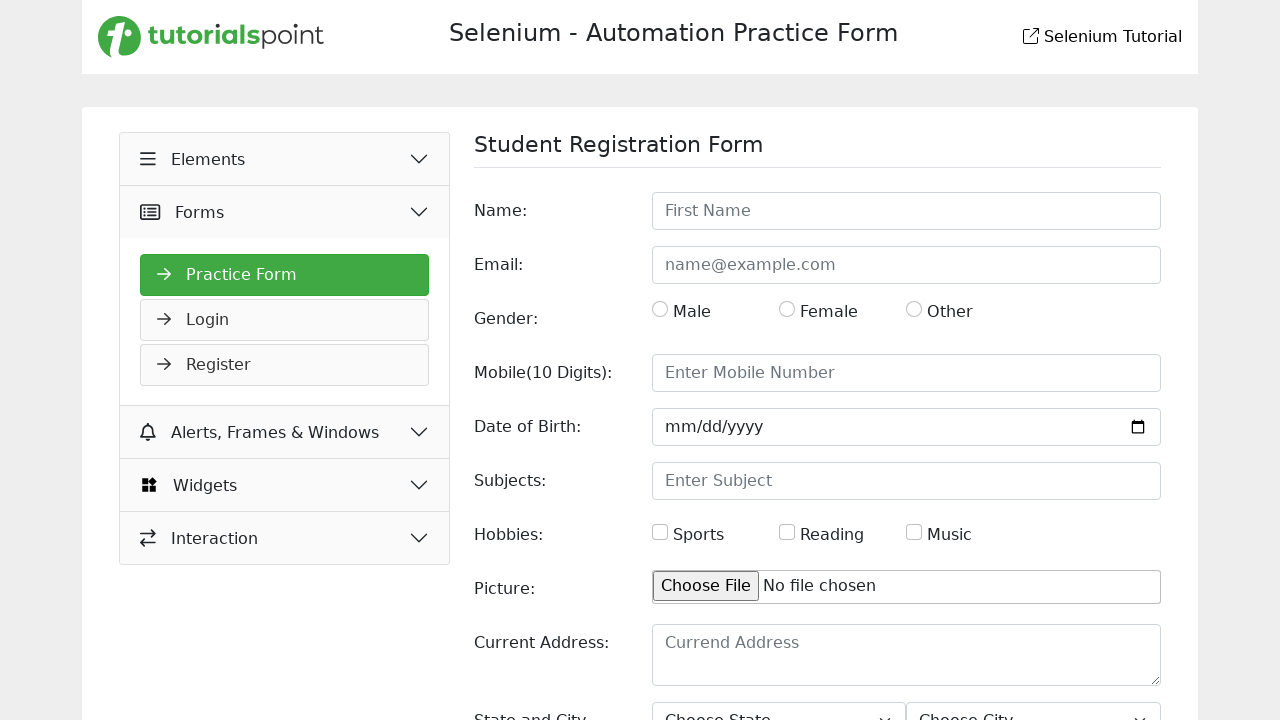

Clicked Female radio button at (787, 309) on xpath=//label[normalize-space()='Female']/preceding-sibling::input[@type='radio'
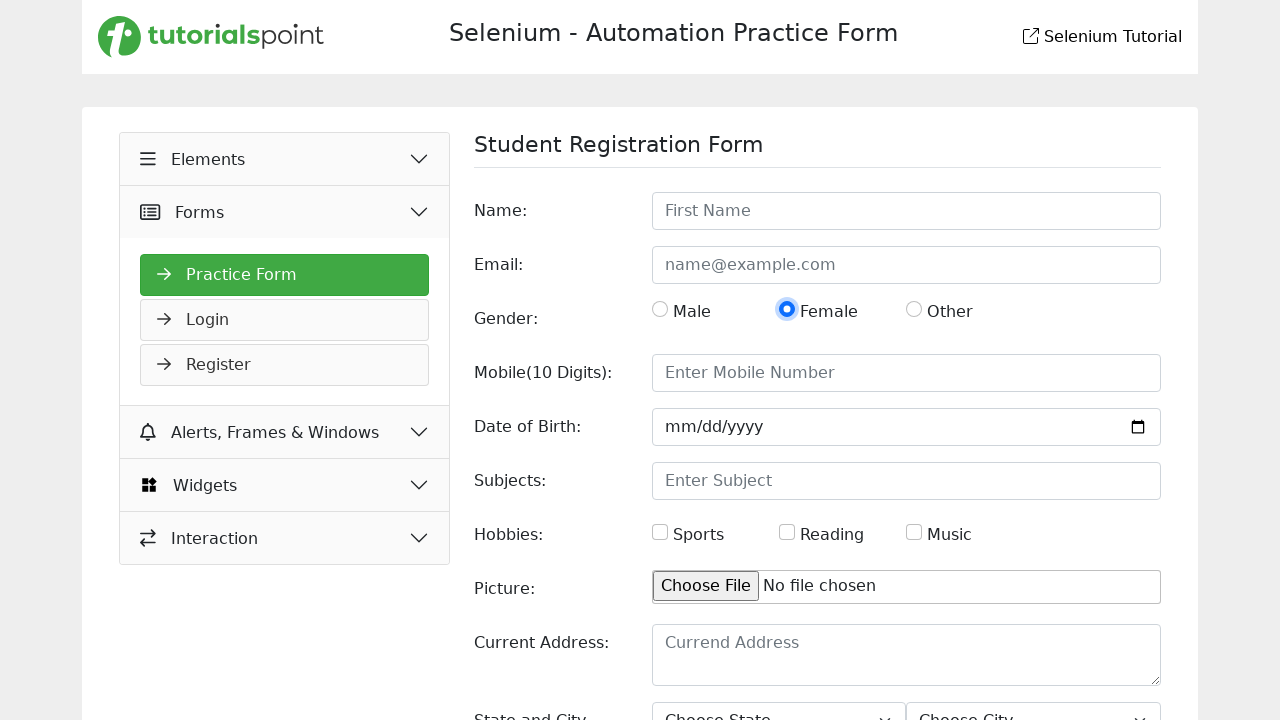

Clicked Sports checkbox at (660, 532) on xpath=//label[text()='Sports']/preceding-sibling::input[@type='checkbox']
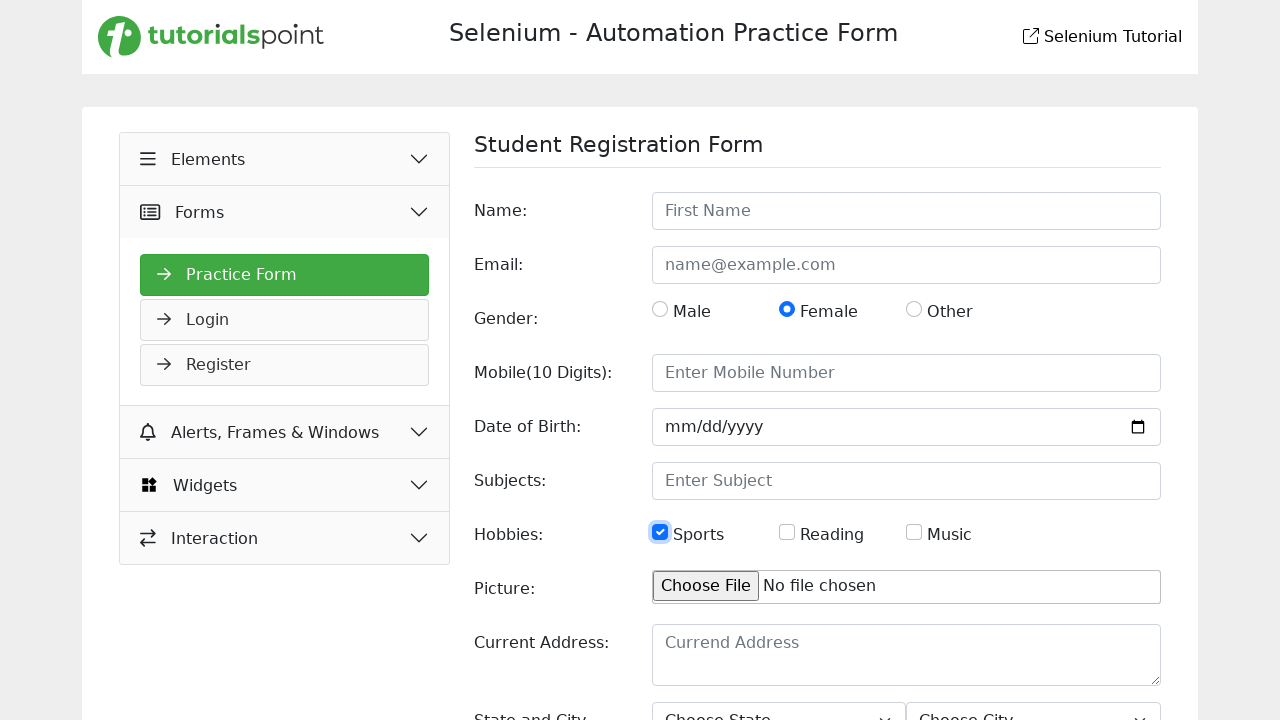

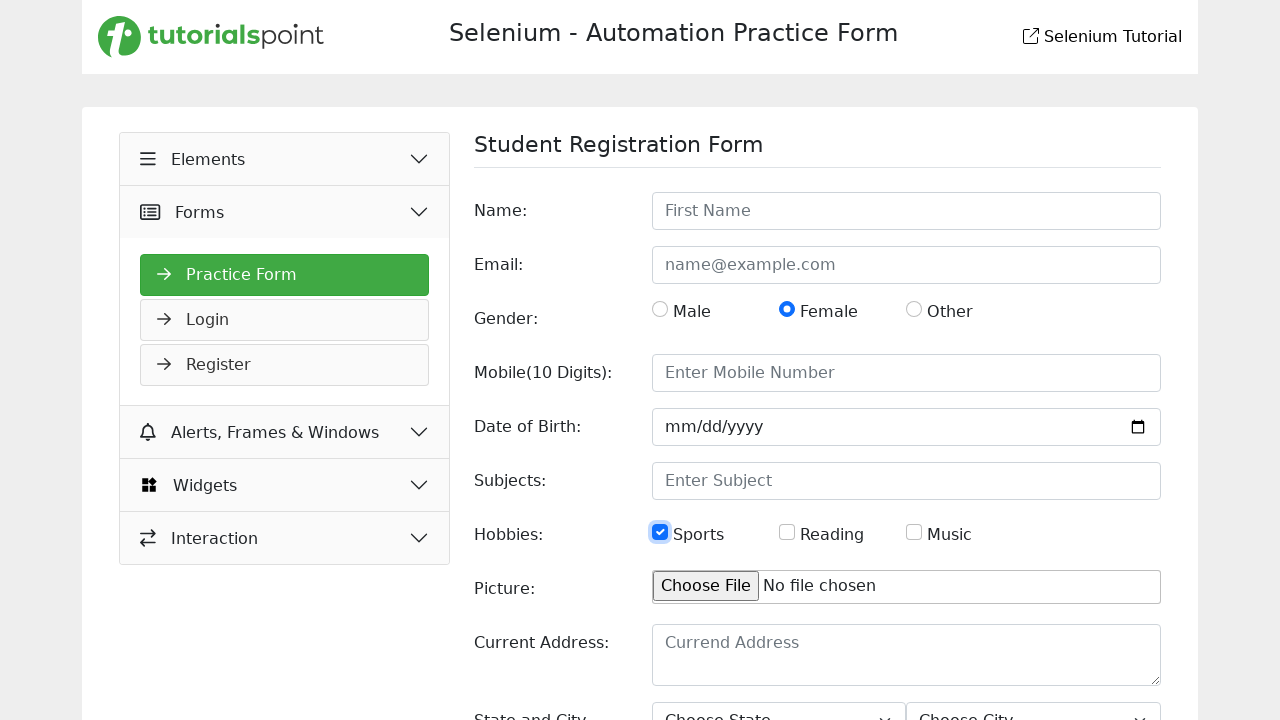